Tests the selectable list functionality by randomly clicking on one of the list items

Starting URL: https://demoqa.com/selectable

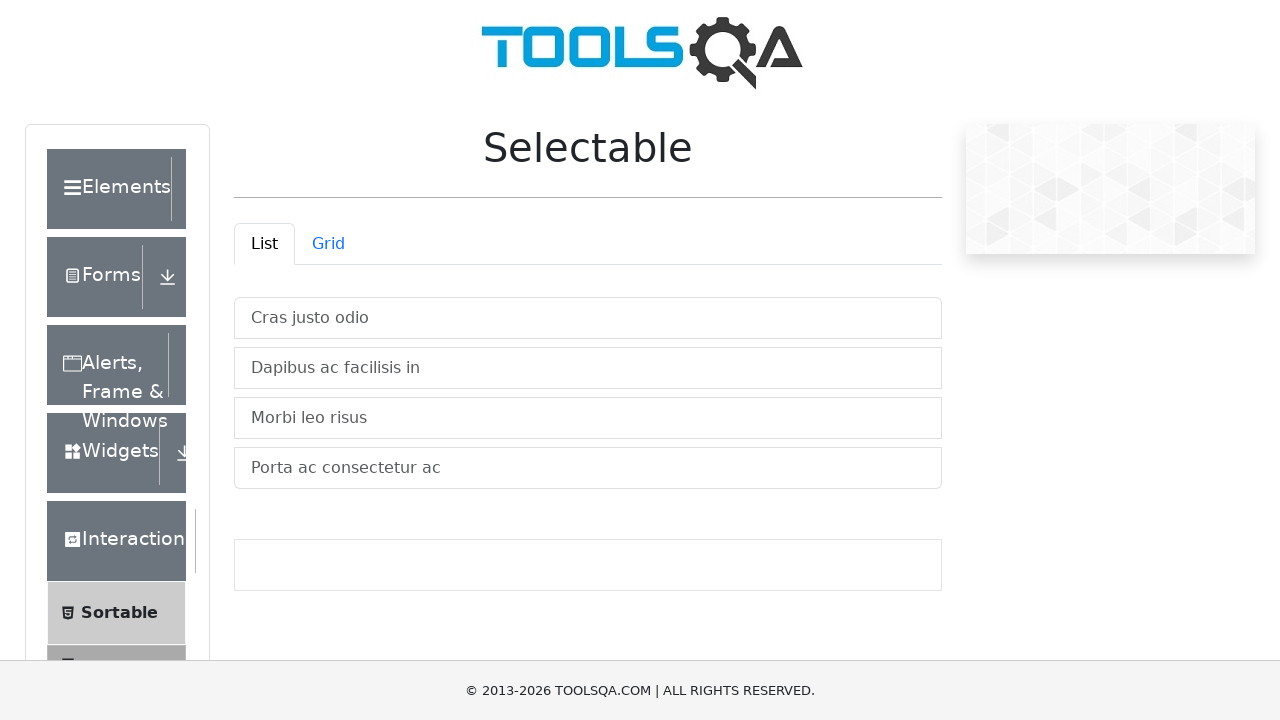

Waited for selectable list items to be visible
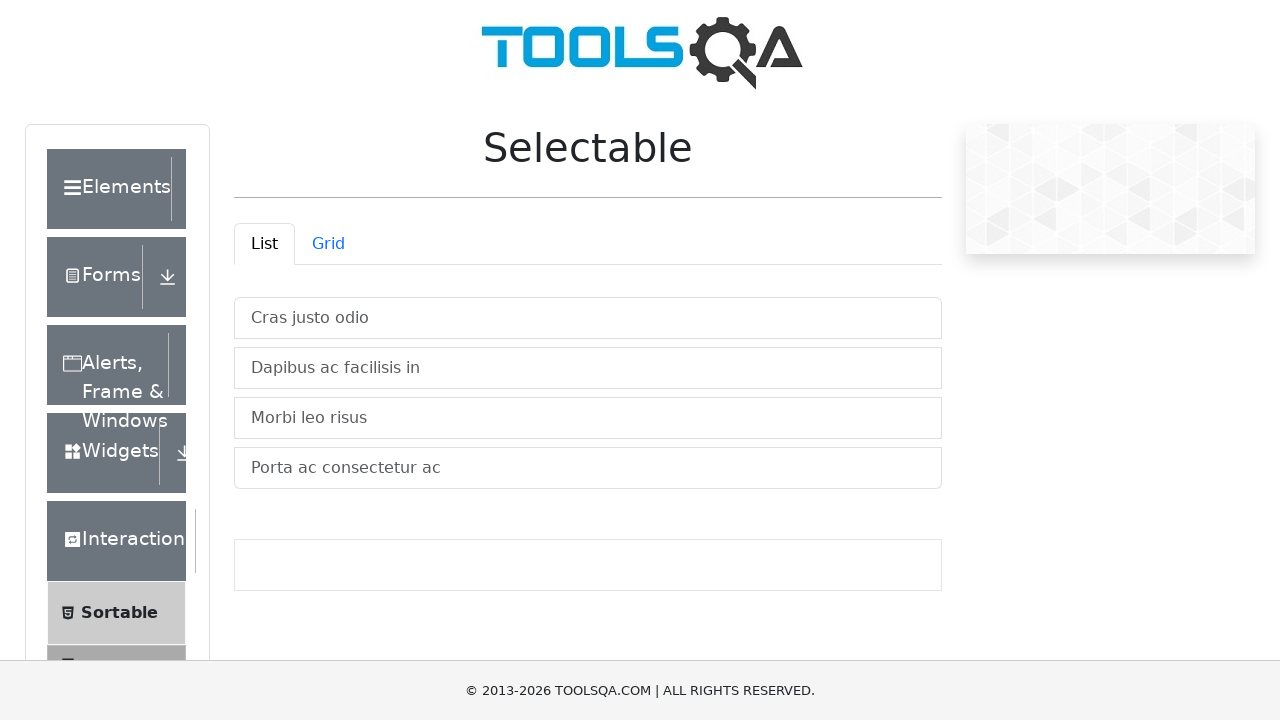

Retrieved all list items from the selectable list
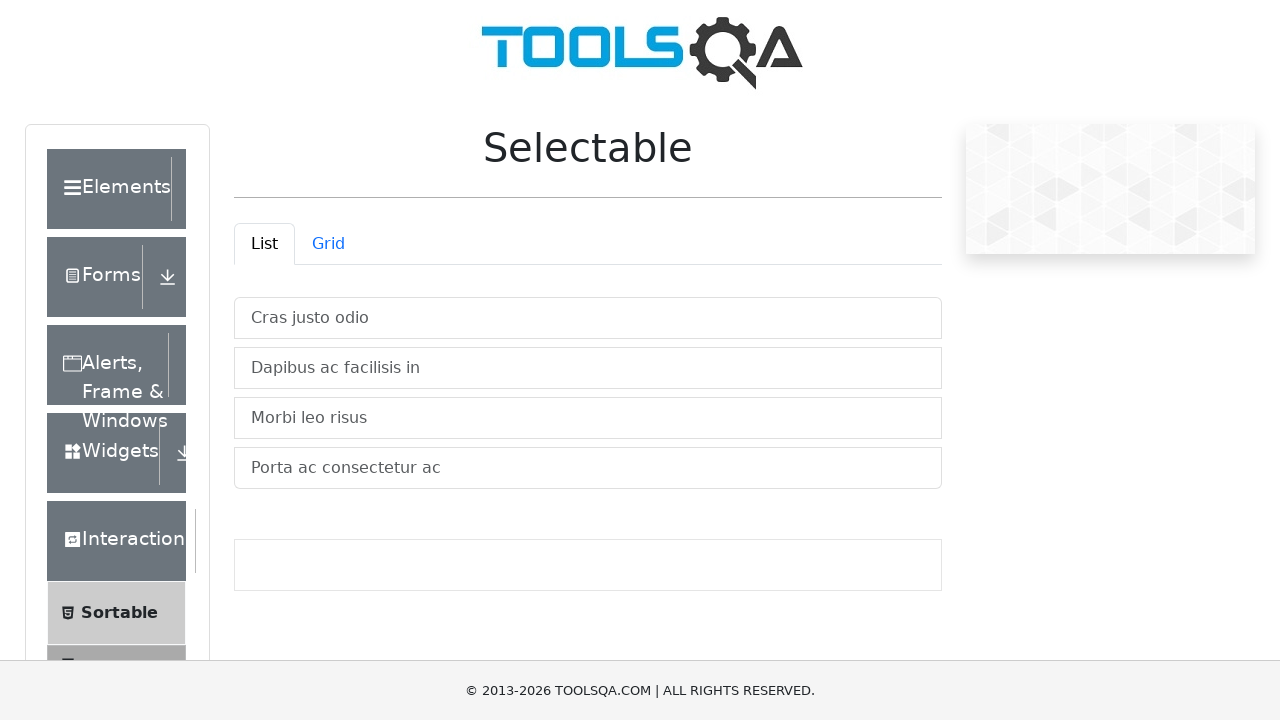

Generated random index 1 to select from first 4 items
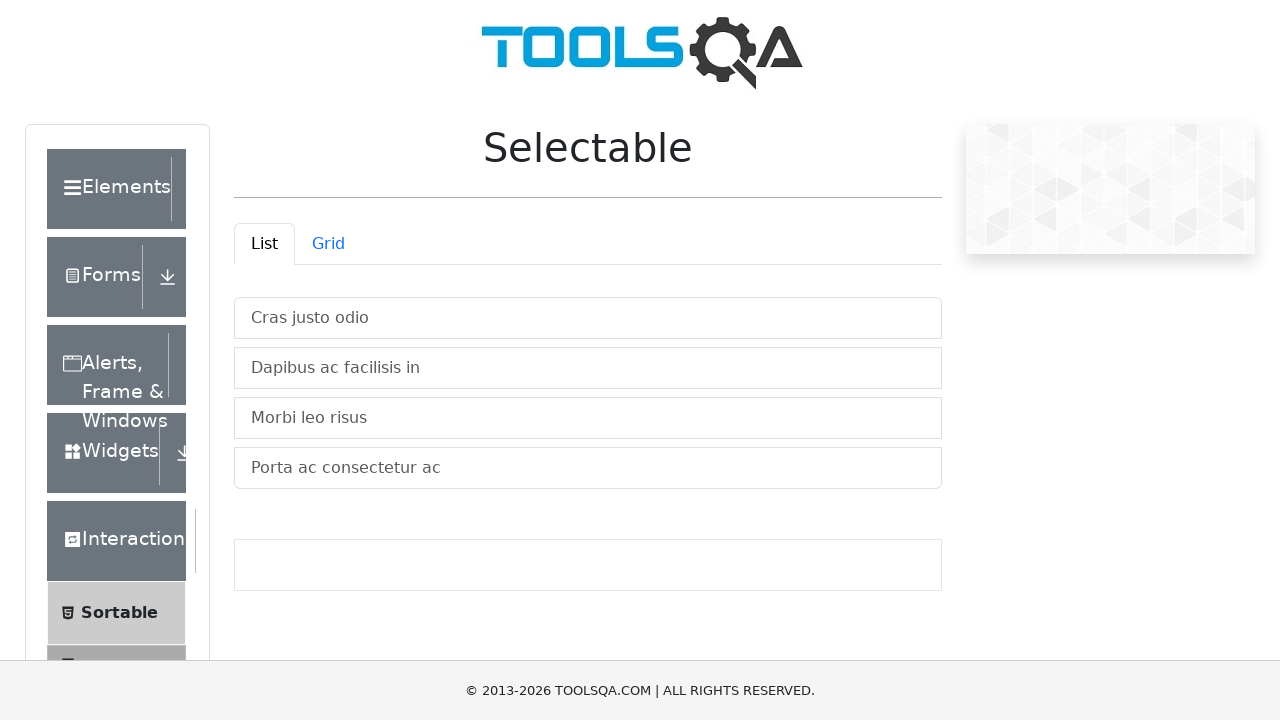

Clicked on list item at index 1
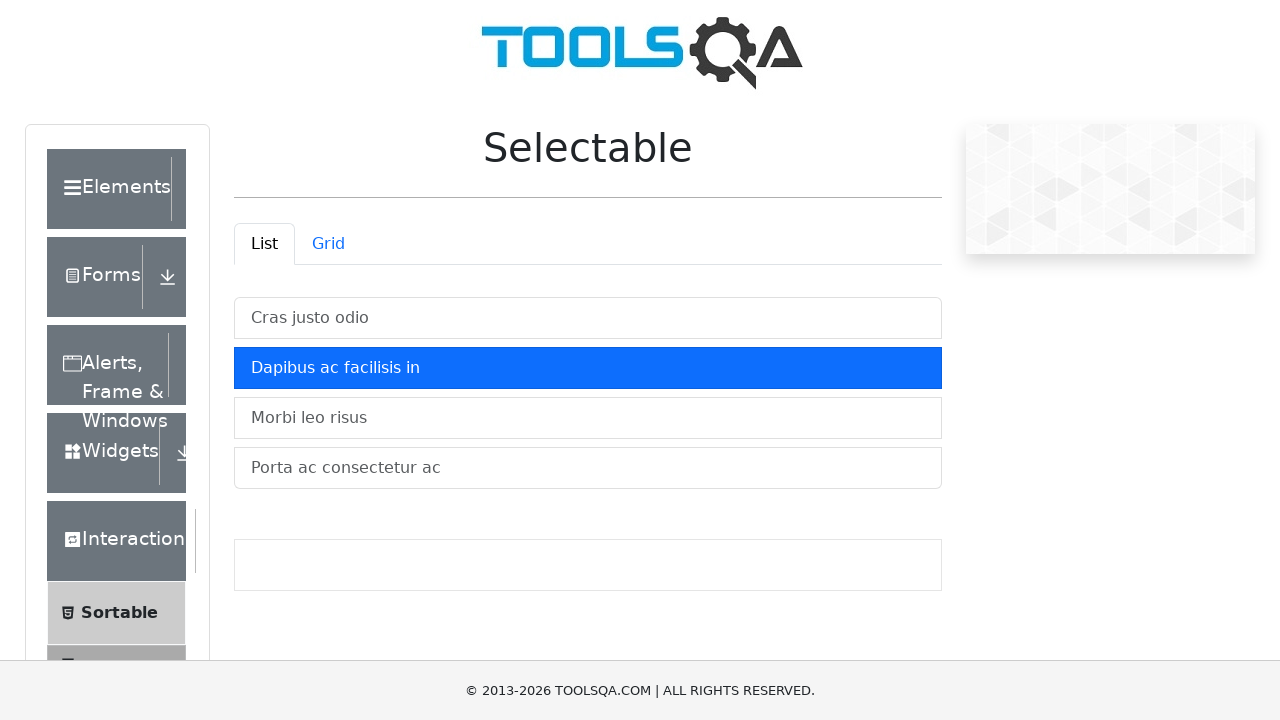

Waited 1 second to observe the selection
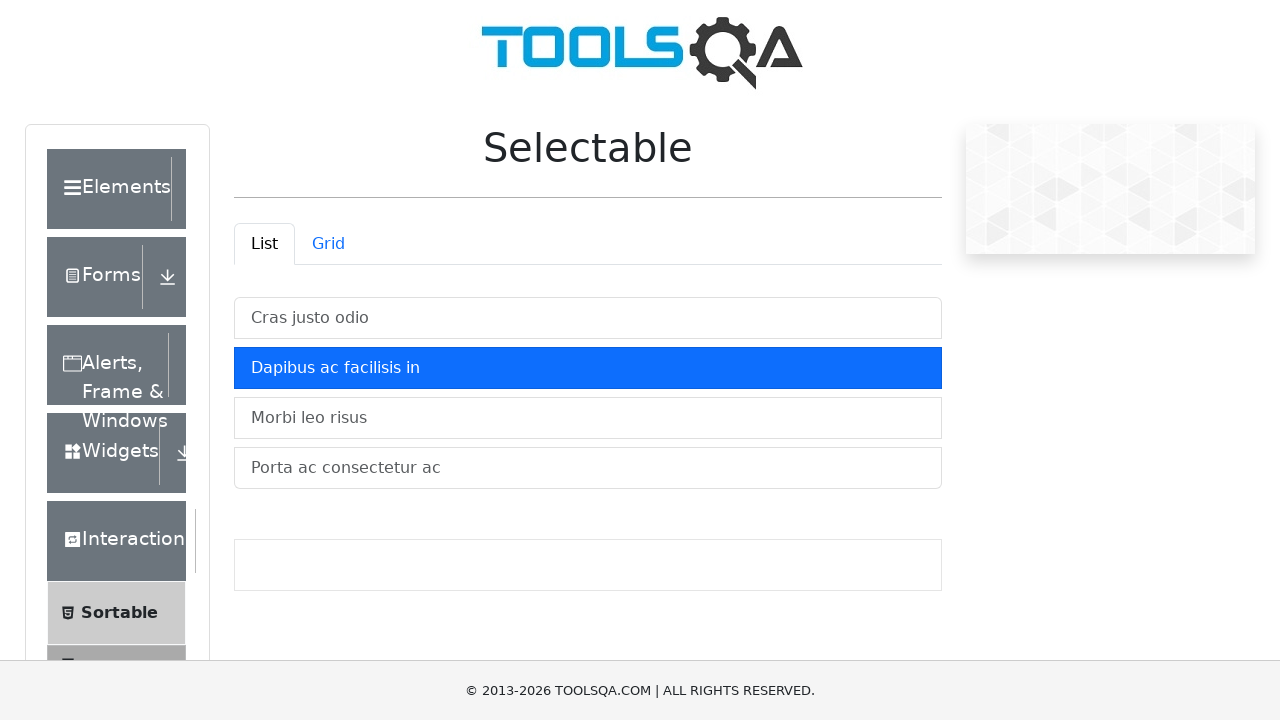

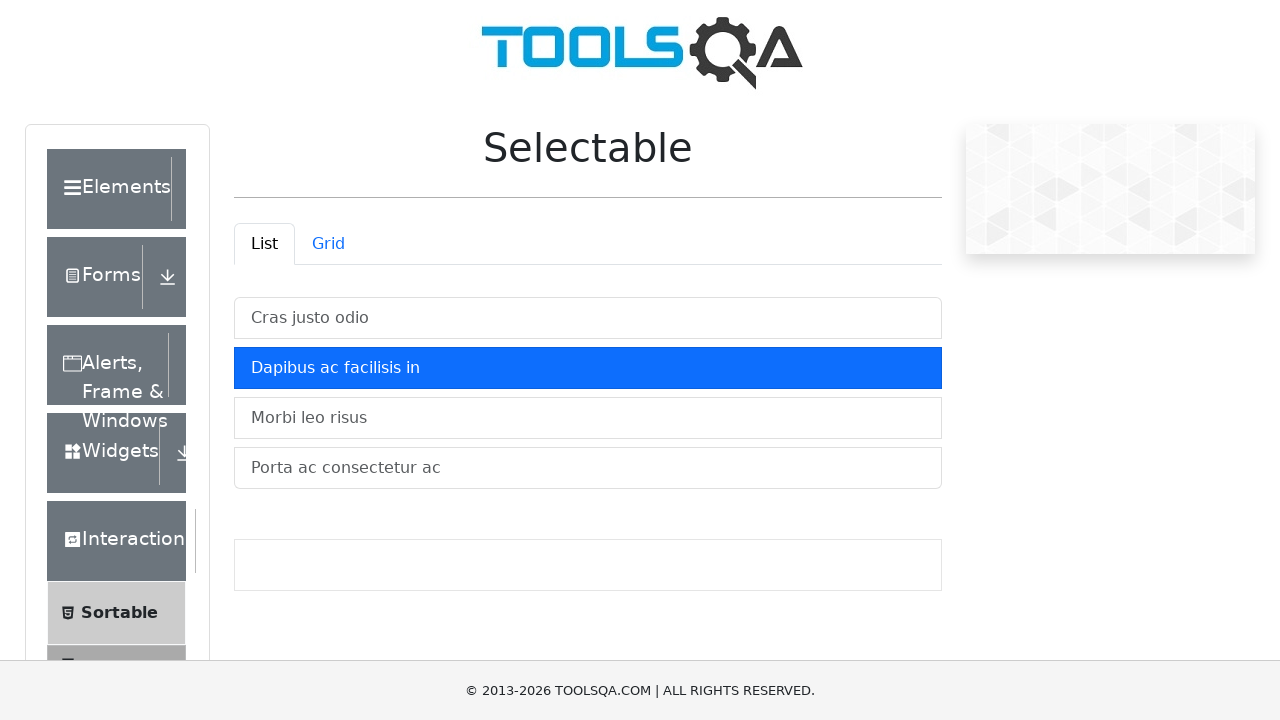